Tests dropdown selection functionality by selecting options using different methods (index, value, and label)

Starting URL: http://www.thetestingworld.com/testings

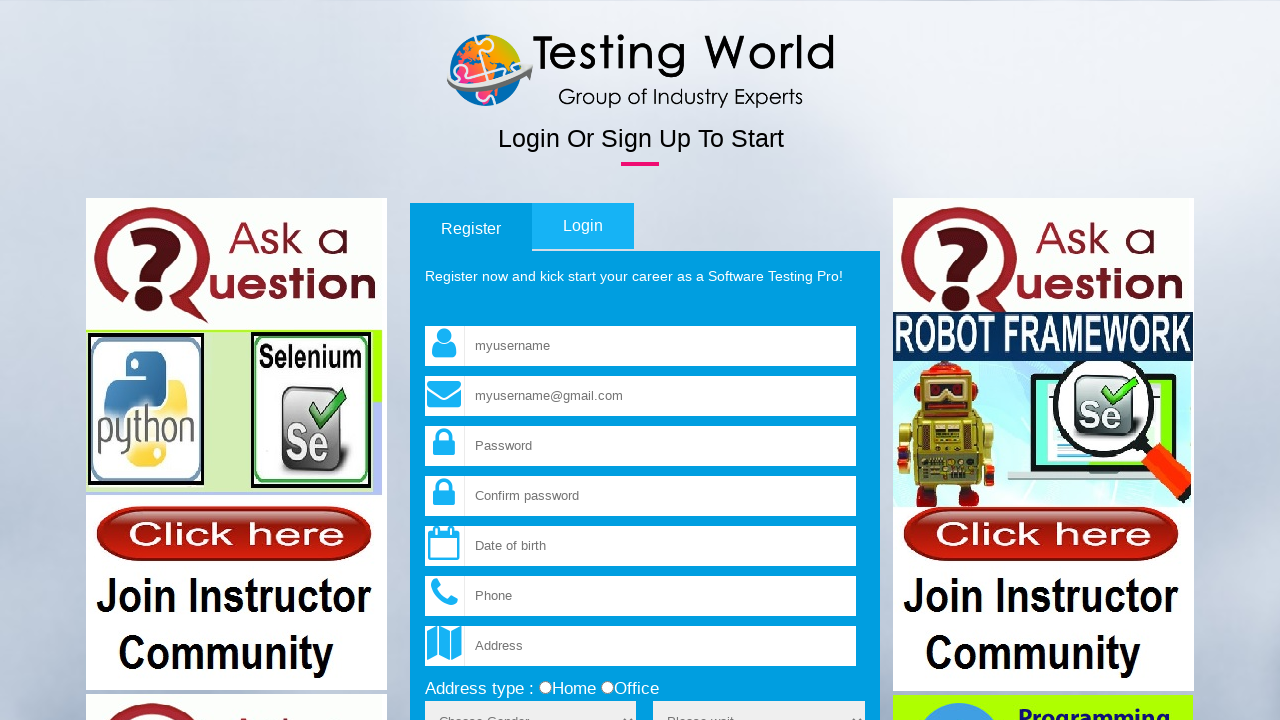

Selected dropdown option by index 2 (3rd option) from sex dropdown on select[name='sex']
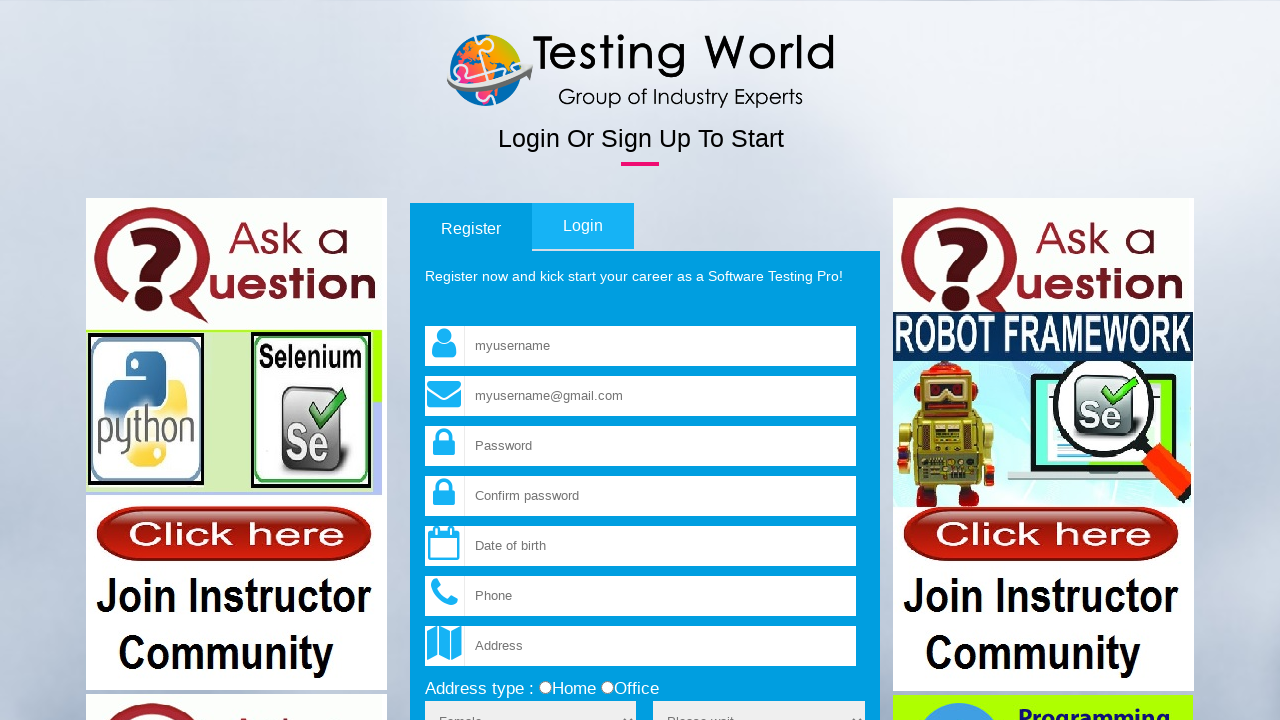

Selected dropdown option by value '1' from sex dropdown on select[name='sex']
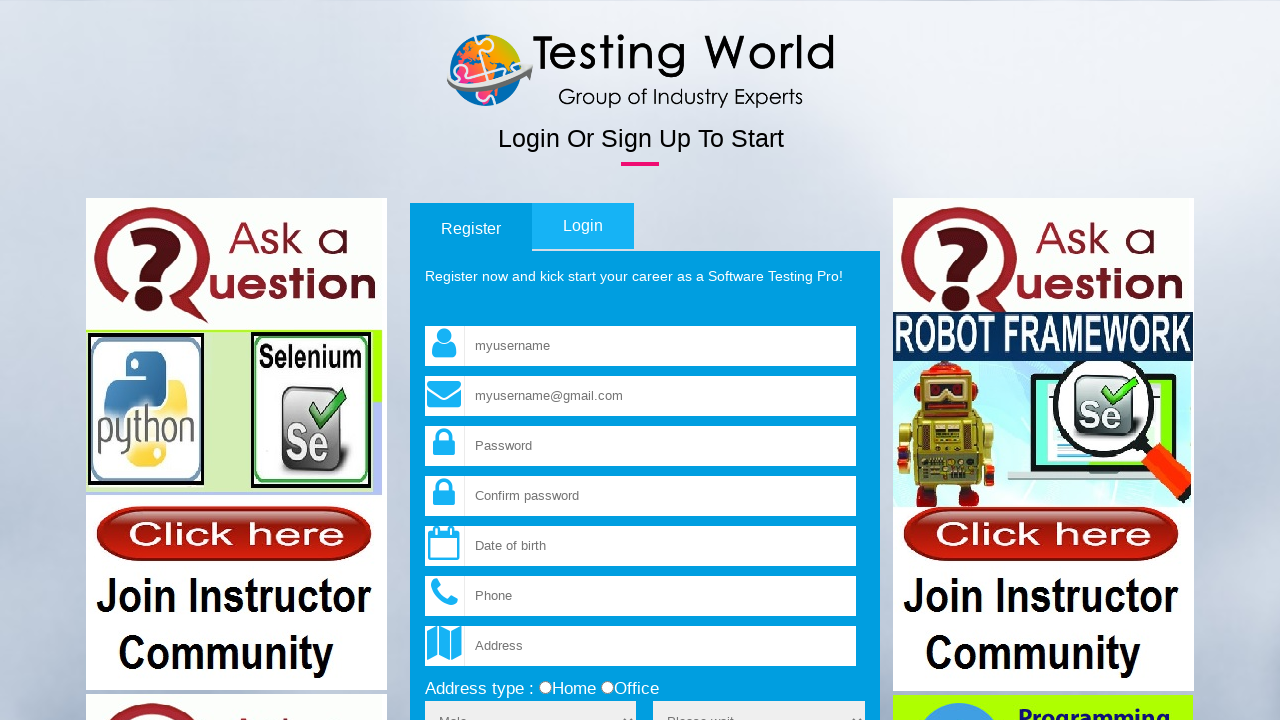

Selected dropdown option by label 'Female' from sex dropdown on select[name='sex']
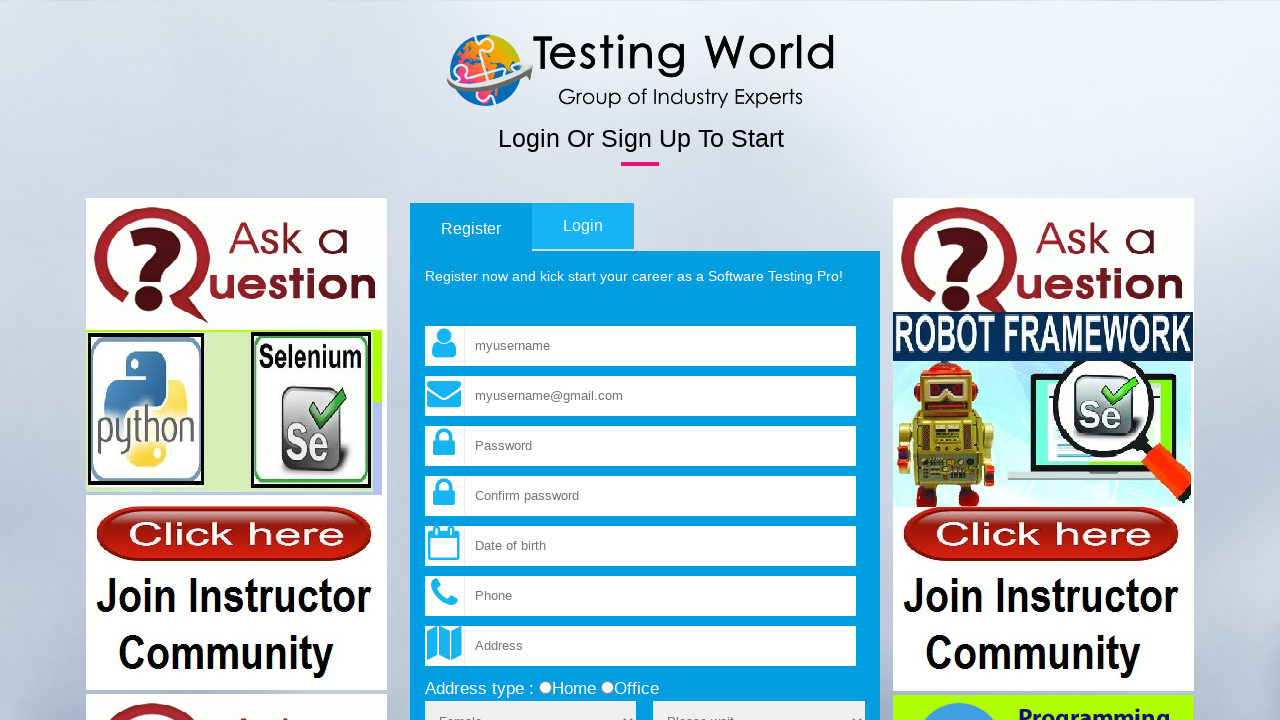

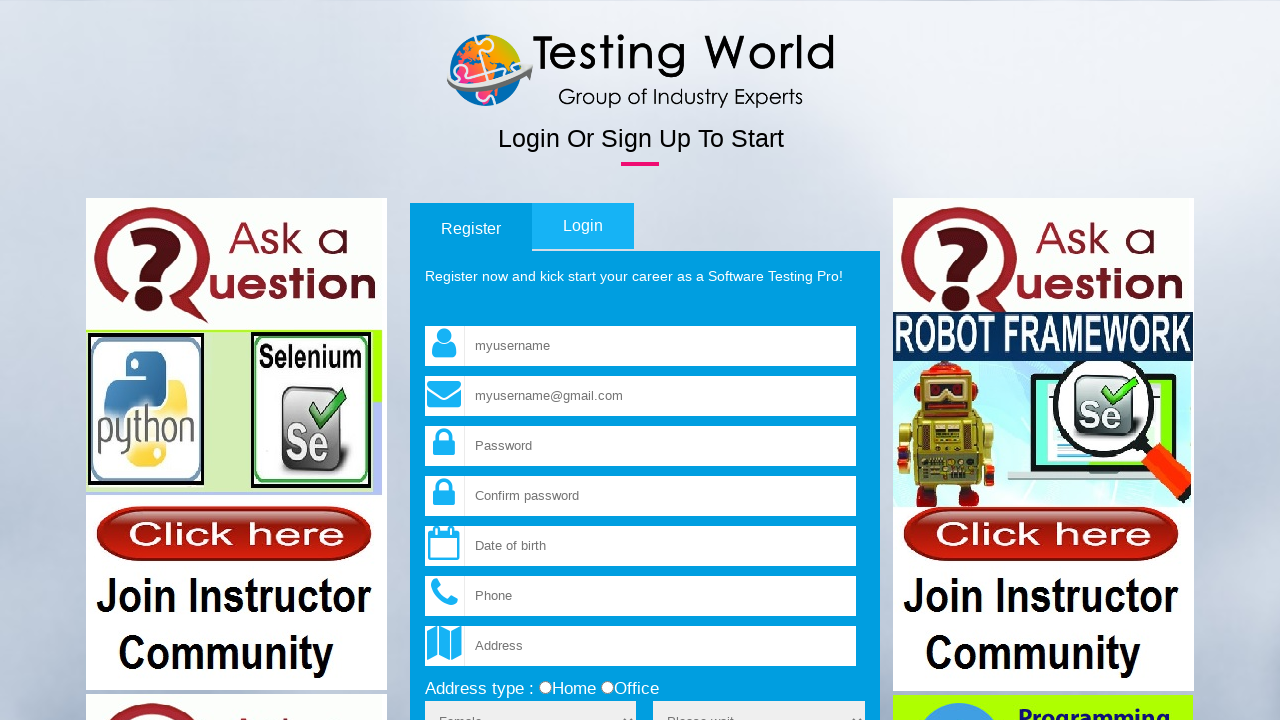